Tests jQuery Bootstrap dropdown select functionality by clicking on multiple dropdown examples and attempting to select options from each dropdown menu.

Starting URL: https://www.jqueryscript.net/demo/jQuery-Plugin-For-Filterable-Bootstrap-Dropdown-Select-Bootstrap-Select/

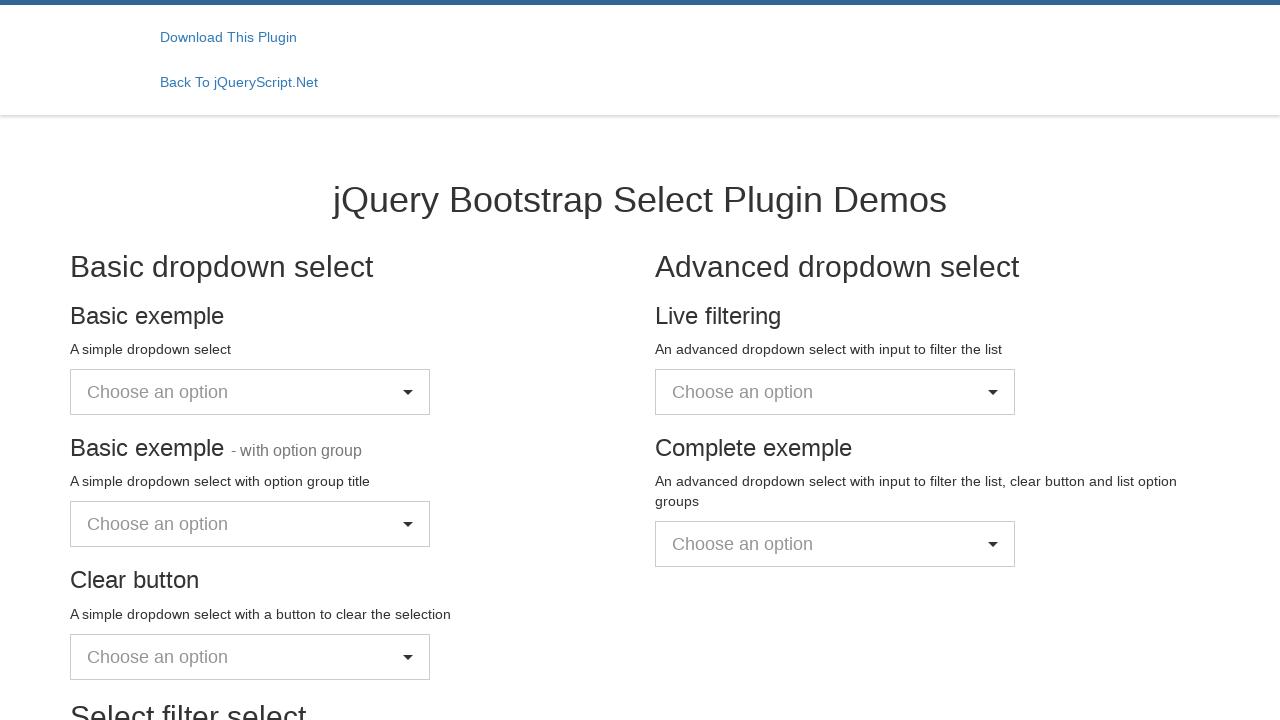

Clicked first dropdown example (bts-ex-1) at (250, 392) on #bts-ex-1
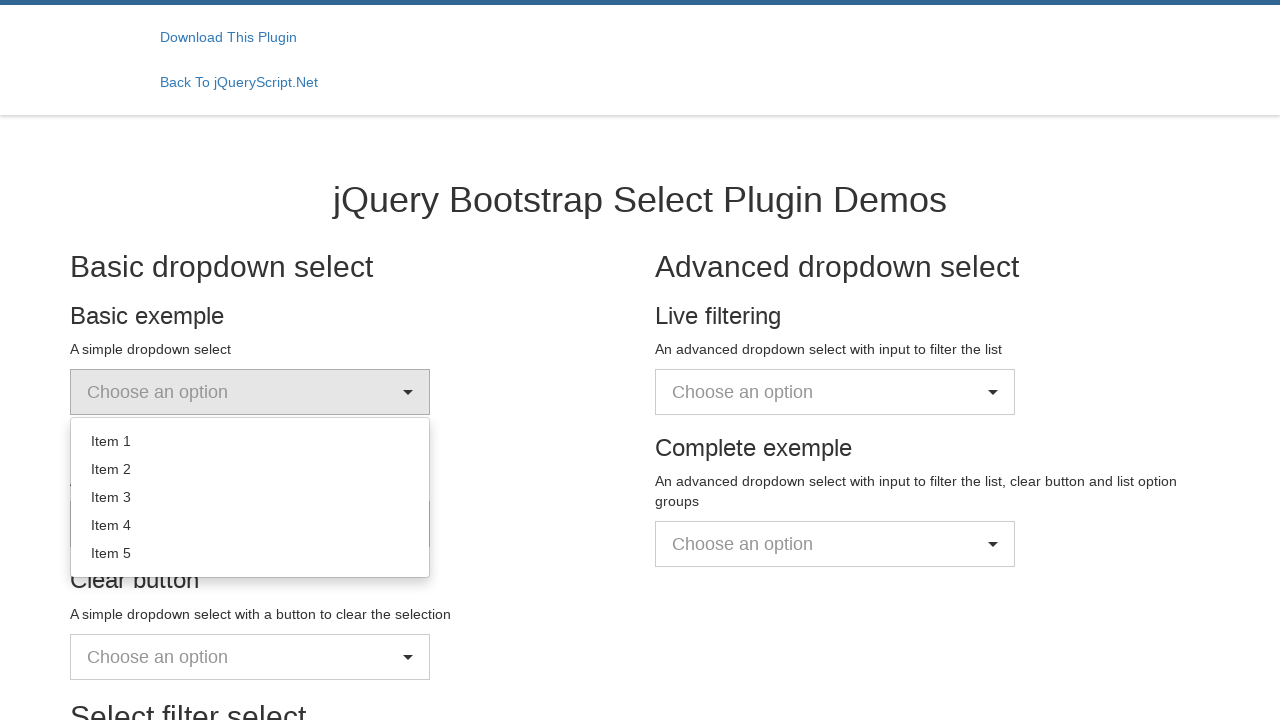

First dropdown menu became visible
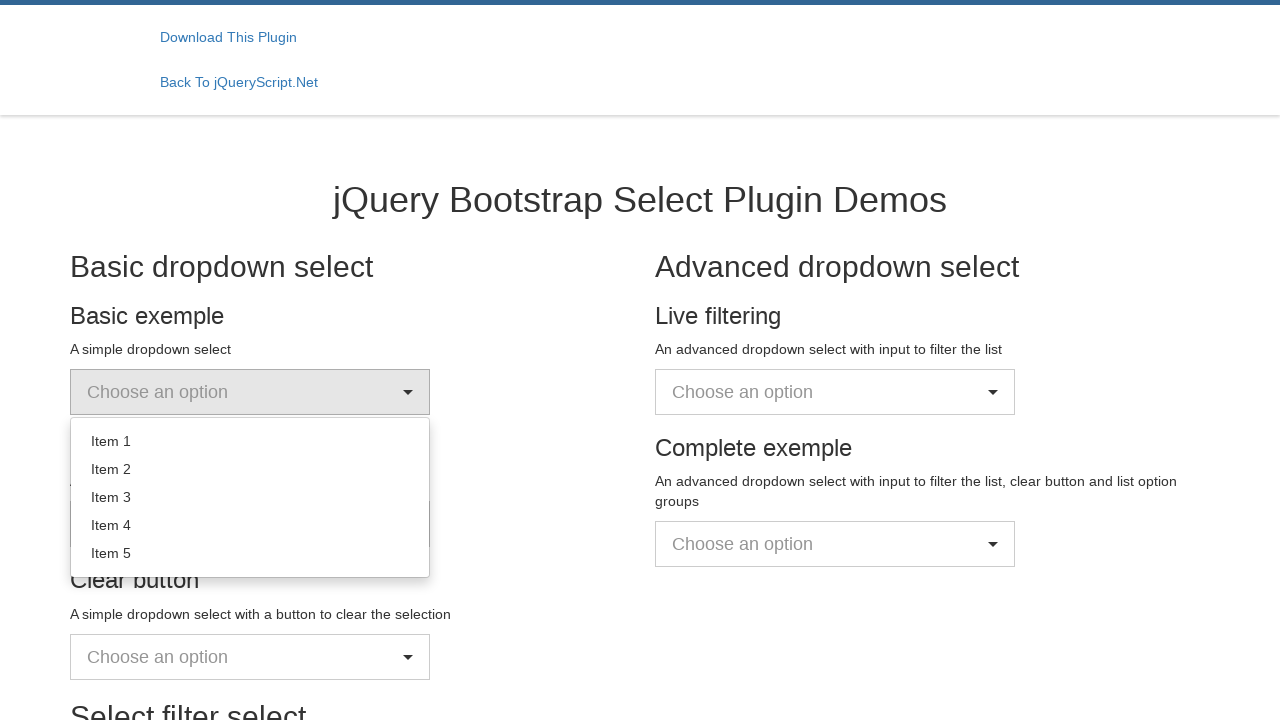

Selected Item 2 from first dropdown at (250, 469) on #bts-ex-1 .dropdown-menu li >> text=Item 2
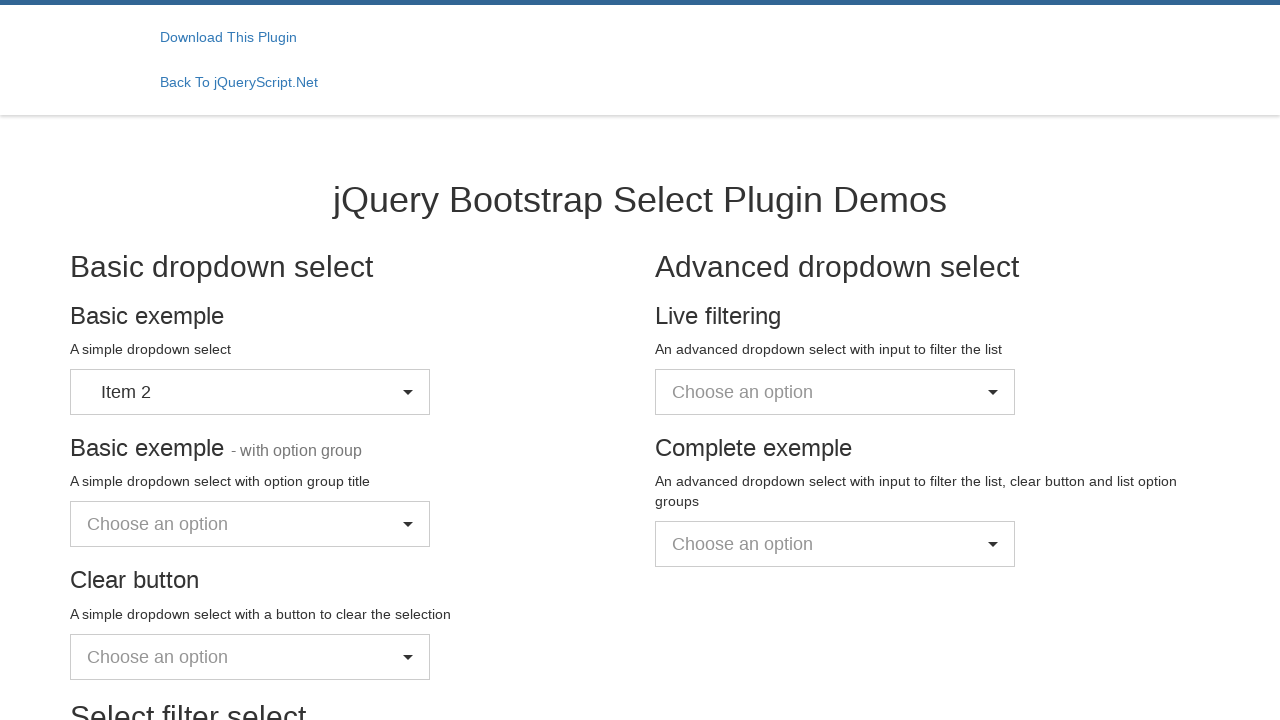

Clicked second dropdown example (bts-ex-2) at (250, 524) on #bts-ex-2
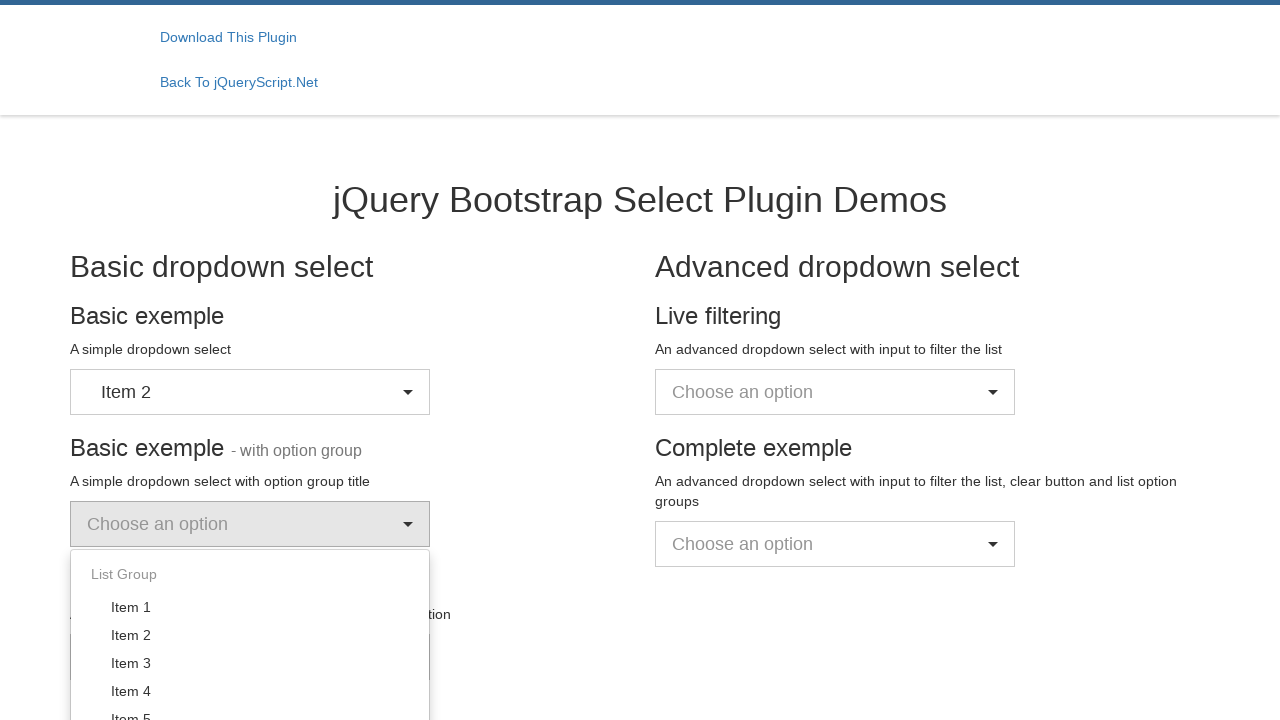

Second dropdown menu became visible
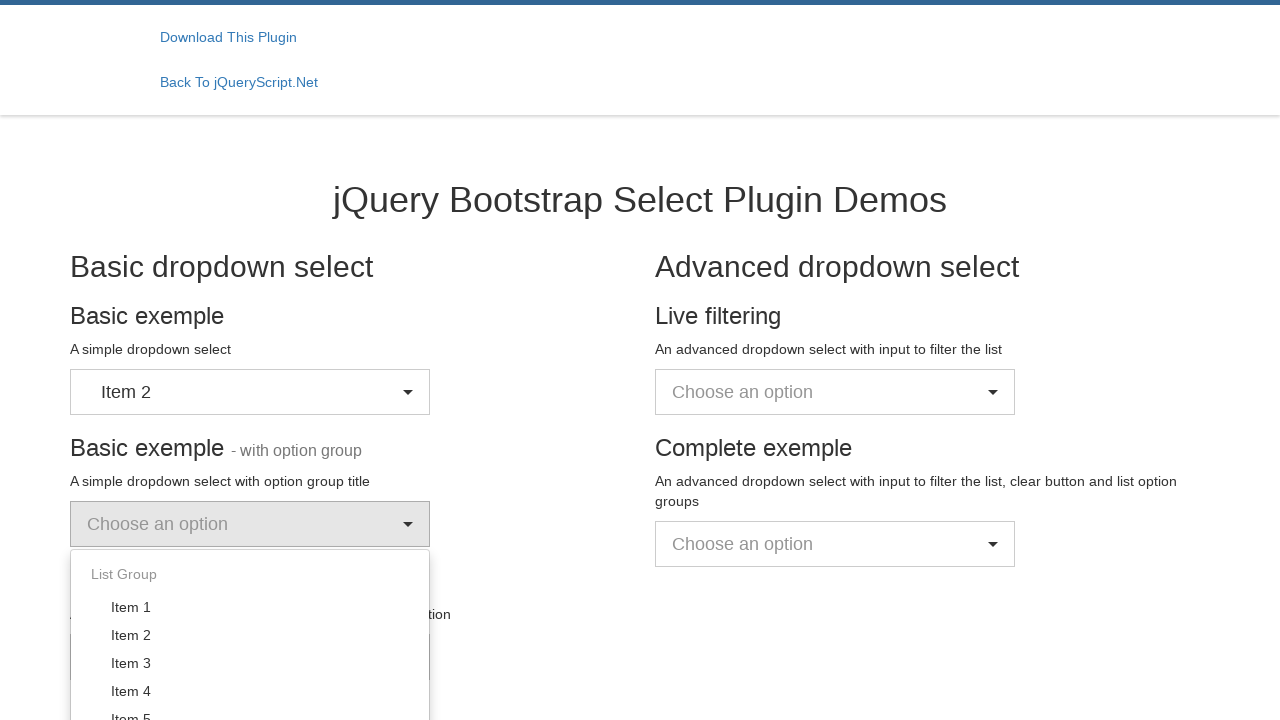

Selected Item 2 from second dropdown at (250, 635) on #bts-ex-2 .dropdown-menu li >> text=Item 2
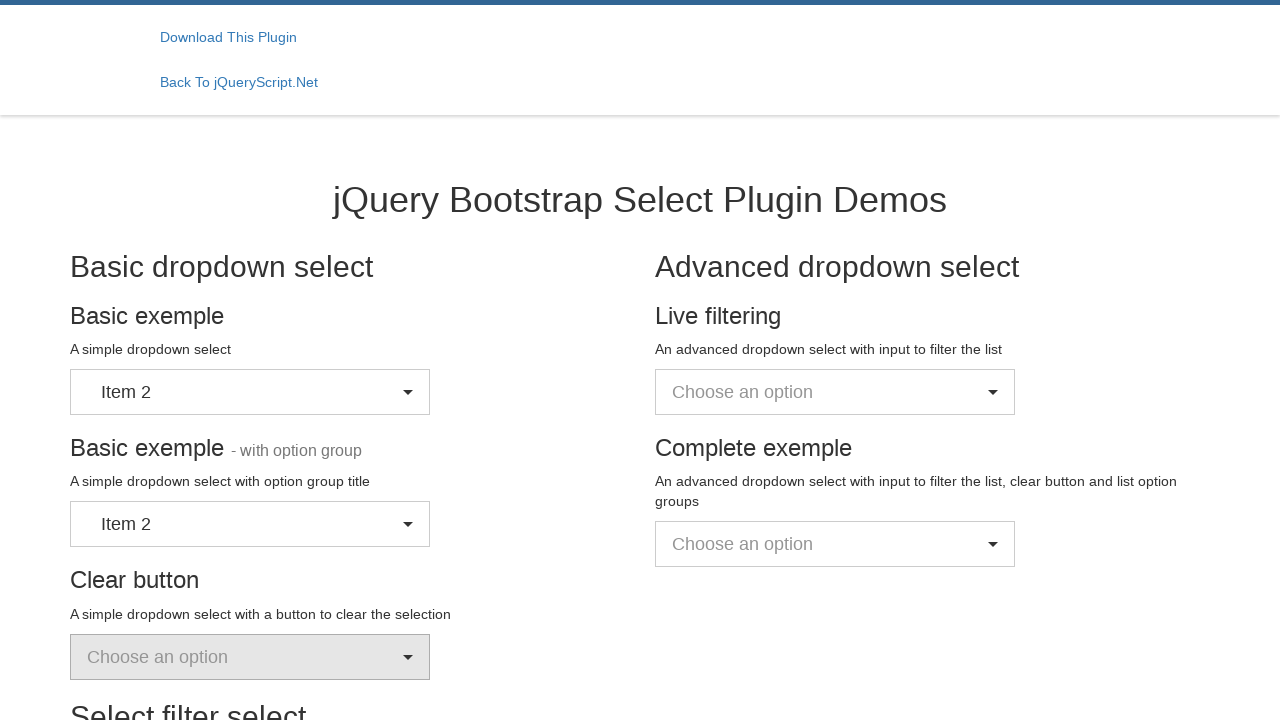

Clicked third dropdown example (bts-ex-3) at (250, 657) on #bts-ex-3
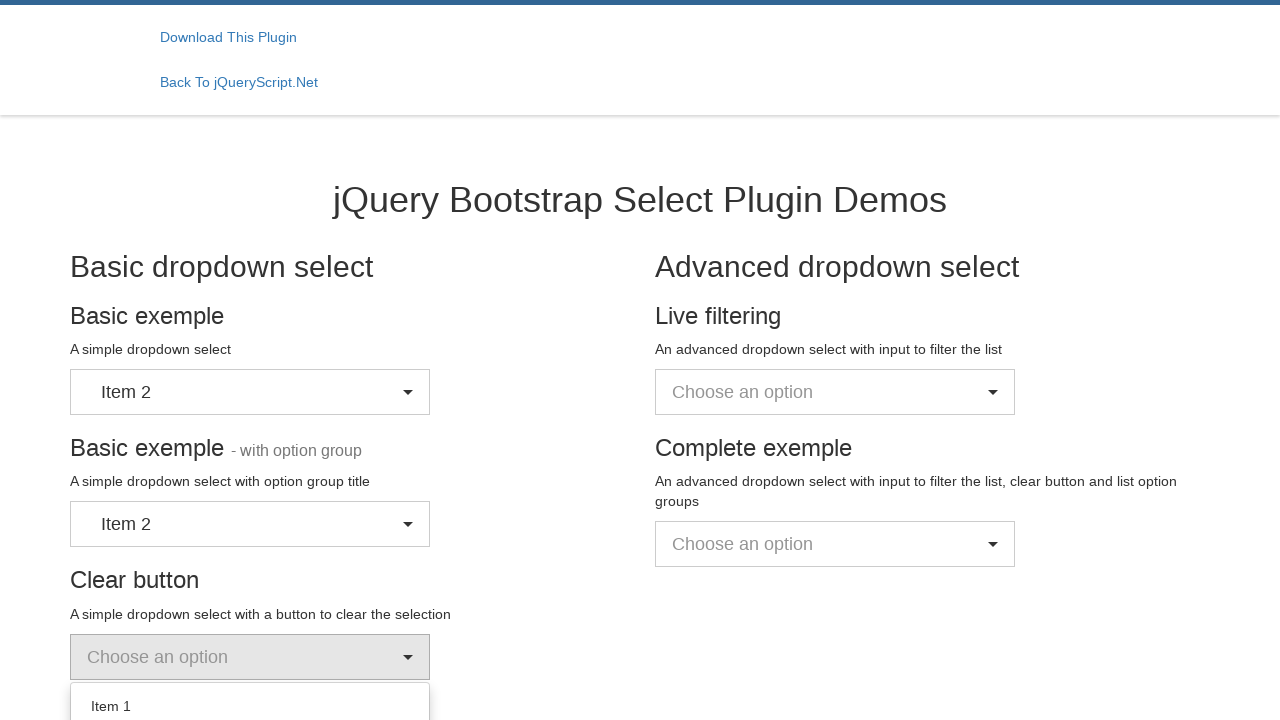

Third dropdown menu became visible
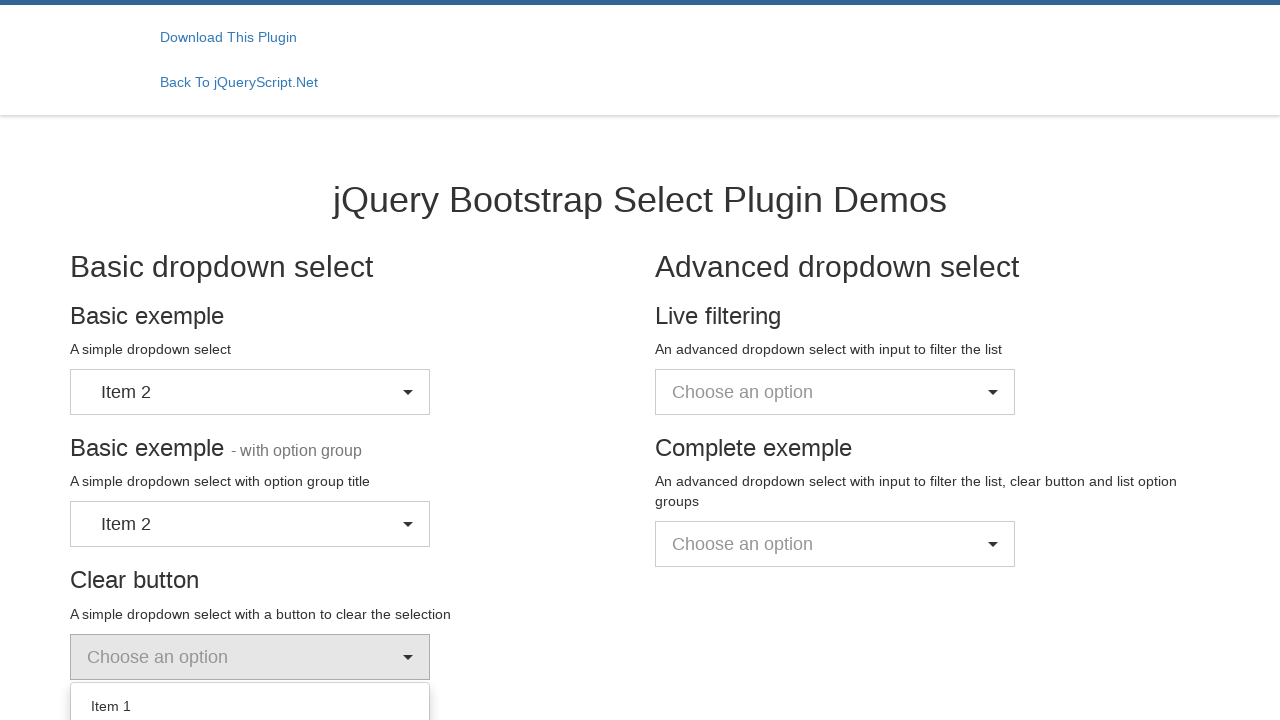

Selected Item 2 from third dropdown at (250, 706) on #bts-ex-3 .dropdown-menu li >> text=Item 2
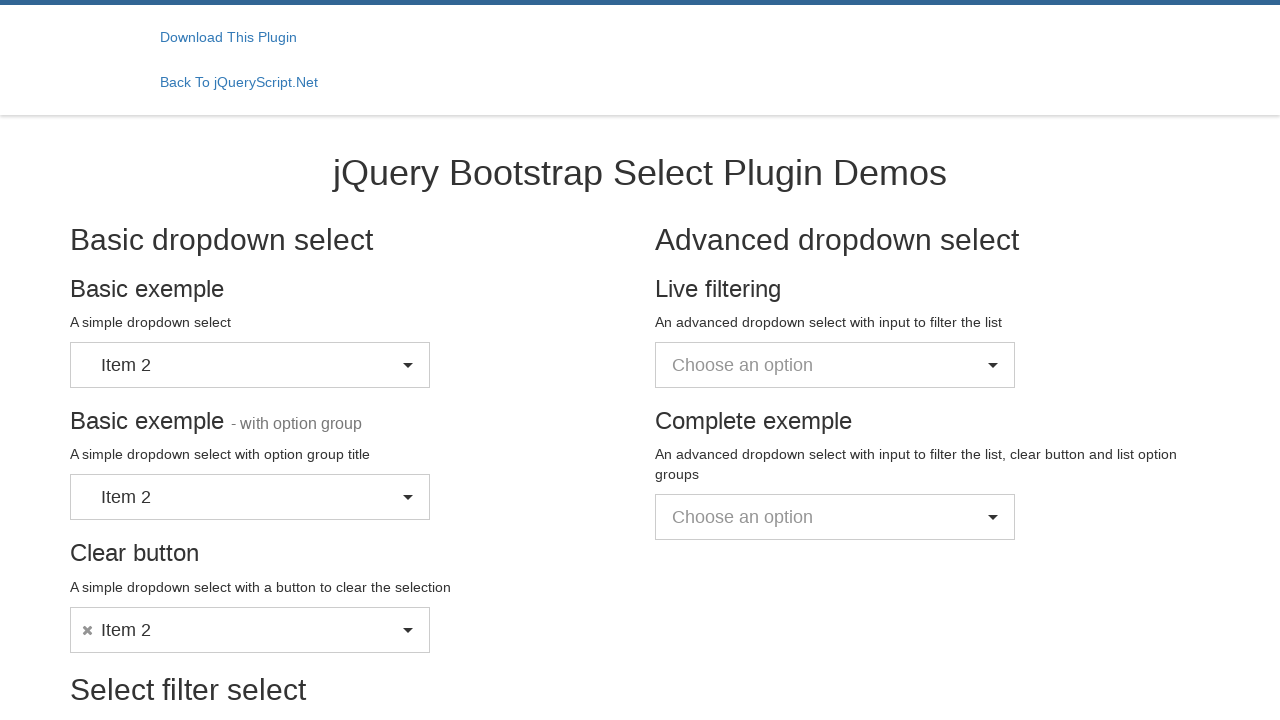

Clicked fourth dropdown example (bts-ex-4) at (835, 365) on #bts-ex-4
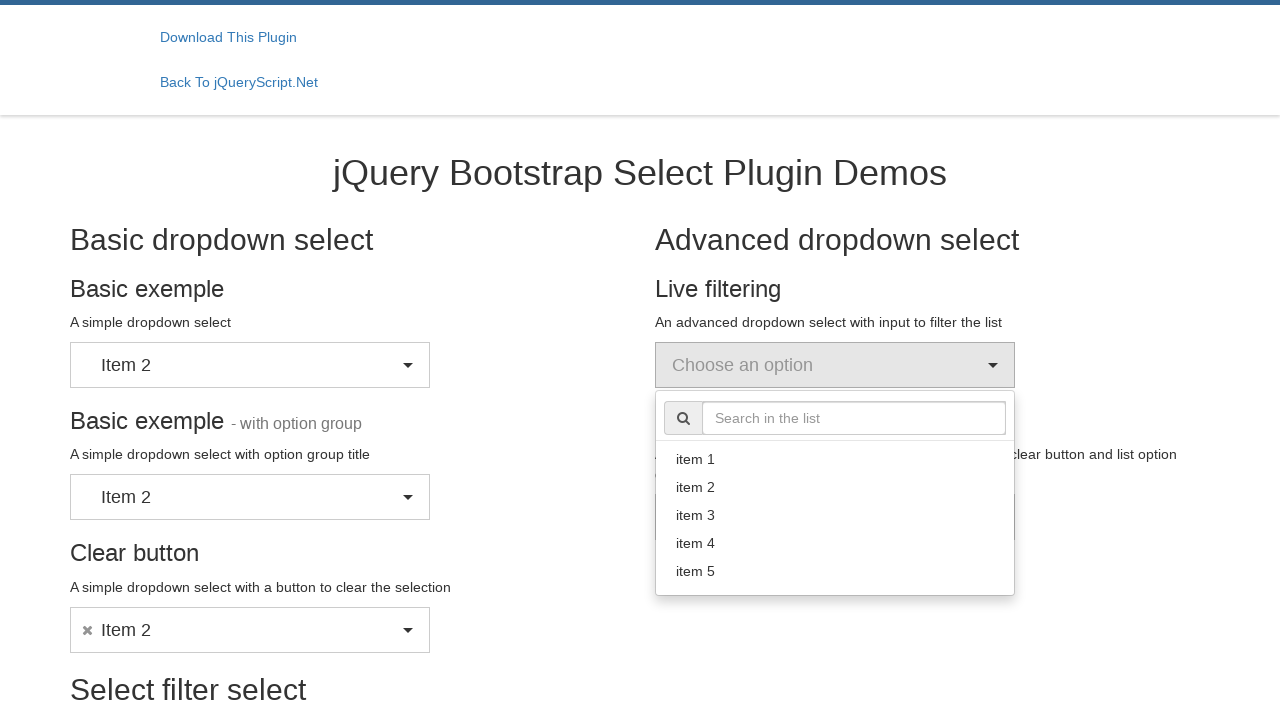

Fourth dropdown menu became visible
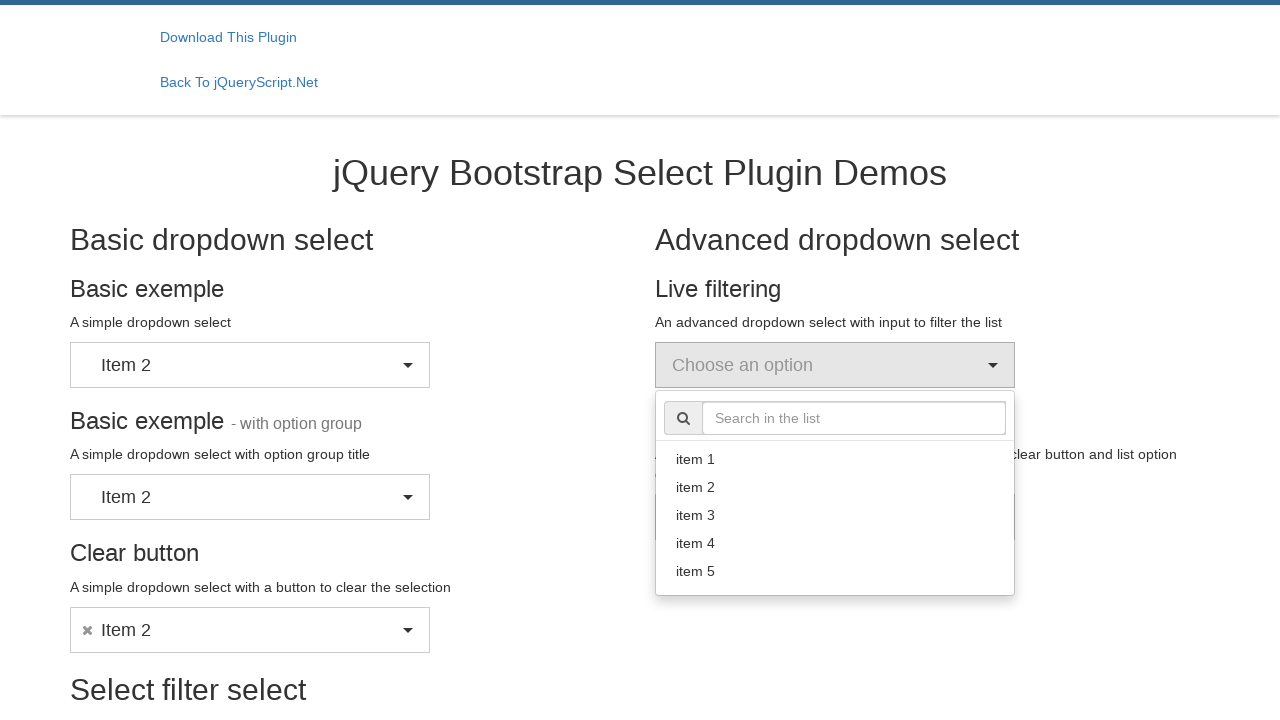

Selected Item 2 from fourth dropdown at (835, 487) on #bts-ex-4 .dropdown-menu li >> text=Item 2
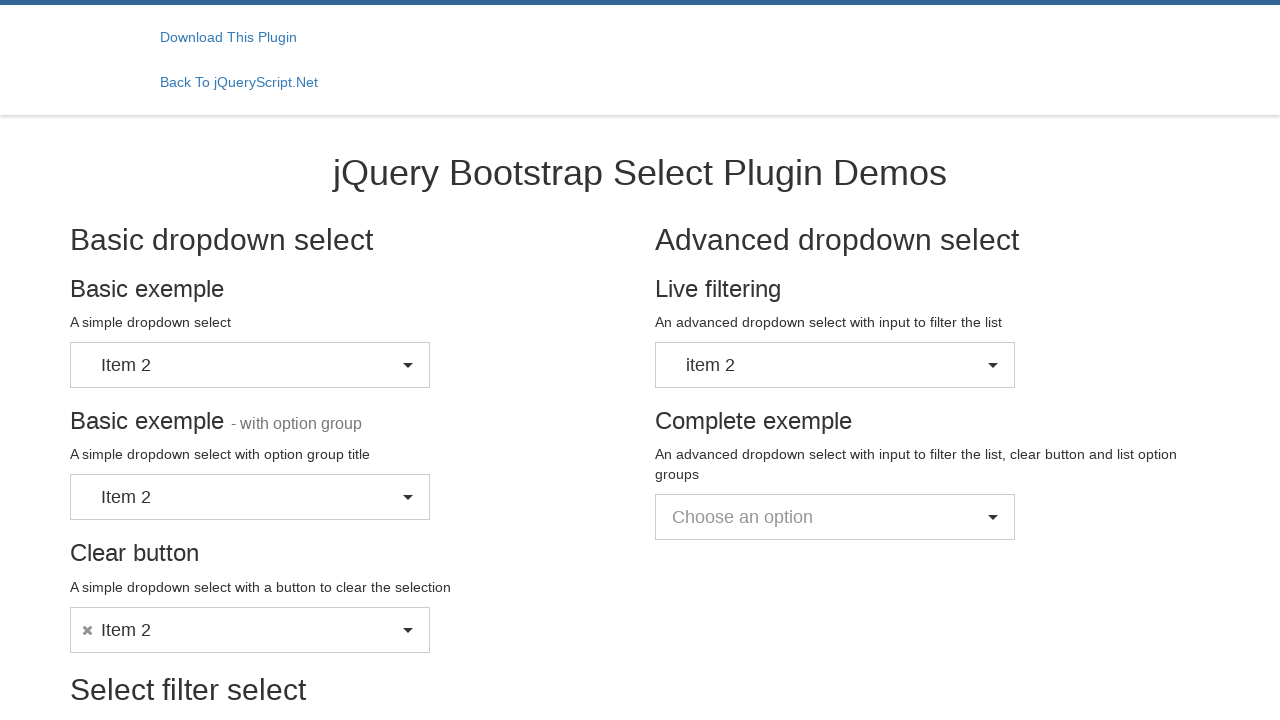

Clicked fifth dropdown example (bts-ex-5) at (835, 517) on #bts-ex-5
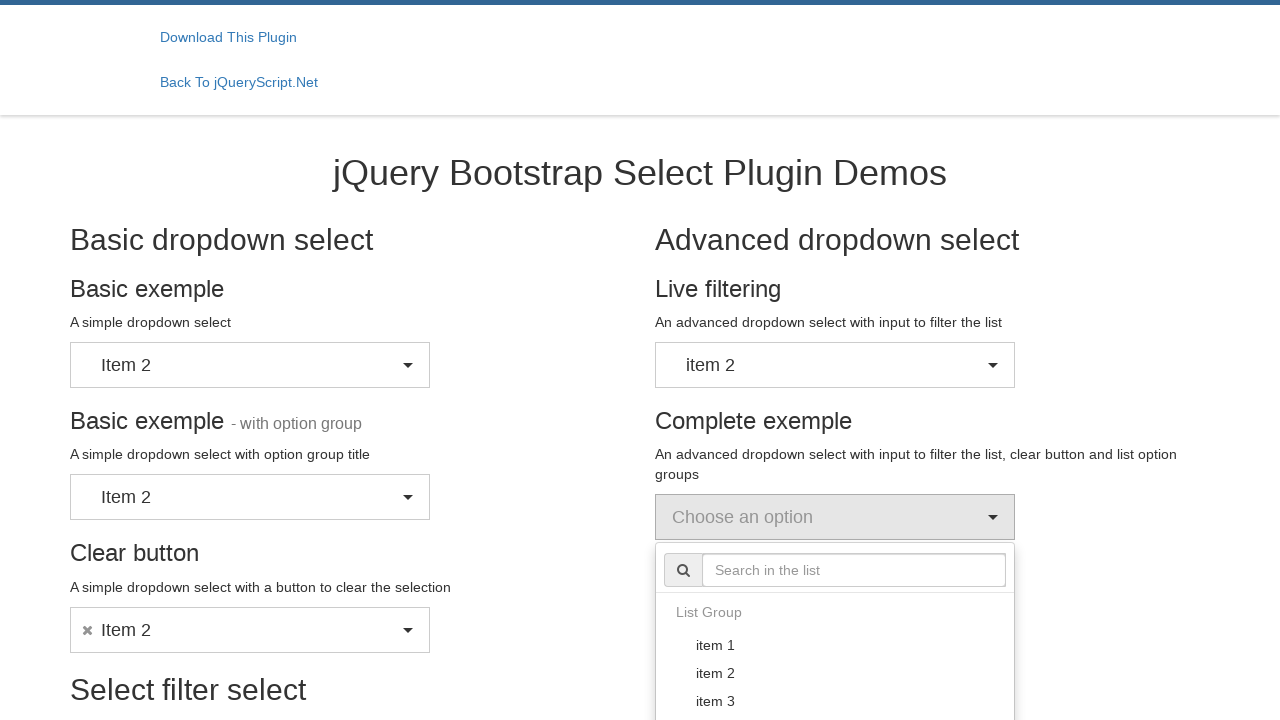

Fifth dropdown menu became visible
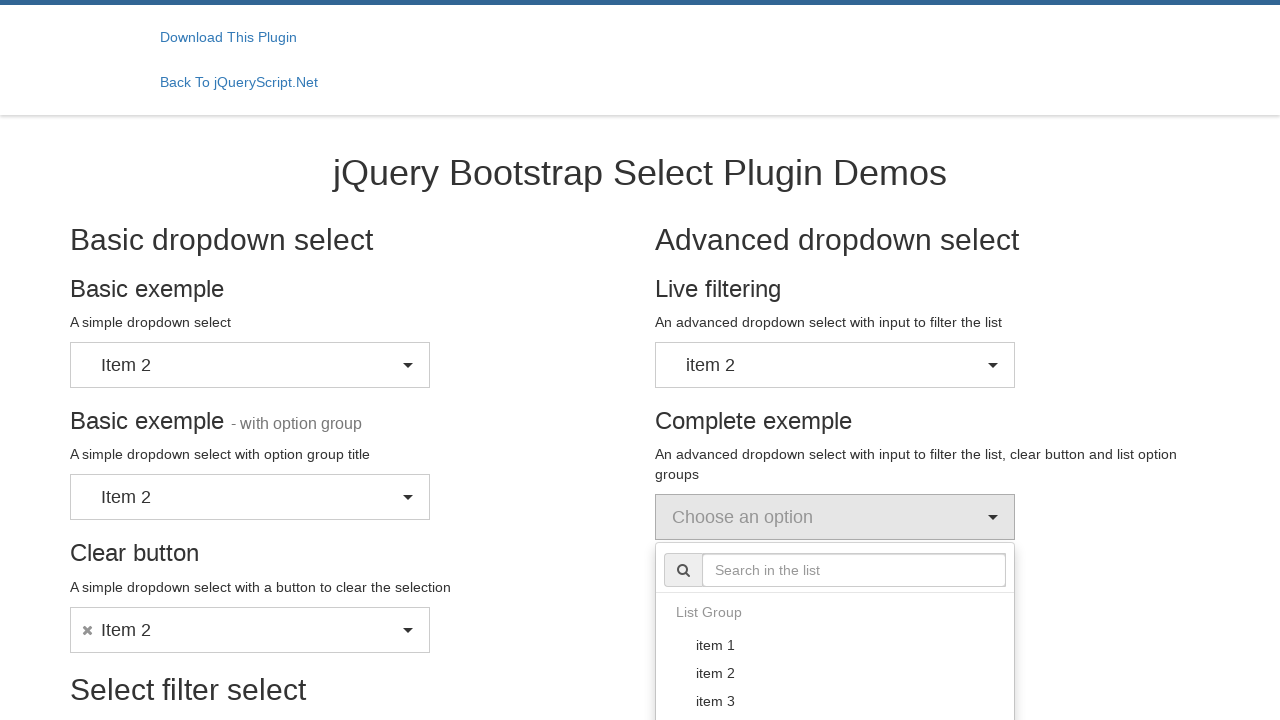

Selected Item 2 from fifth dropdown at (835, 673) on #bts-ex-5 .dropdown-menu li >> text=Item 2
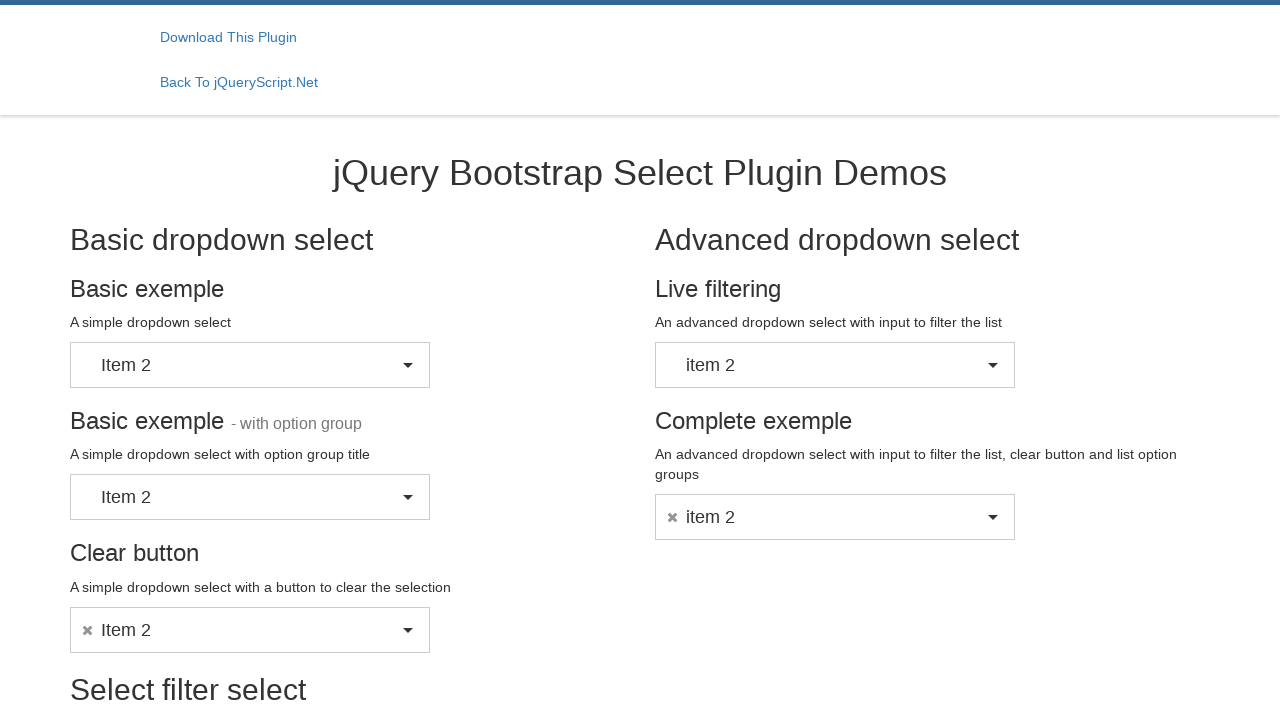

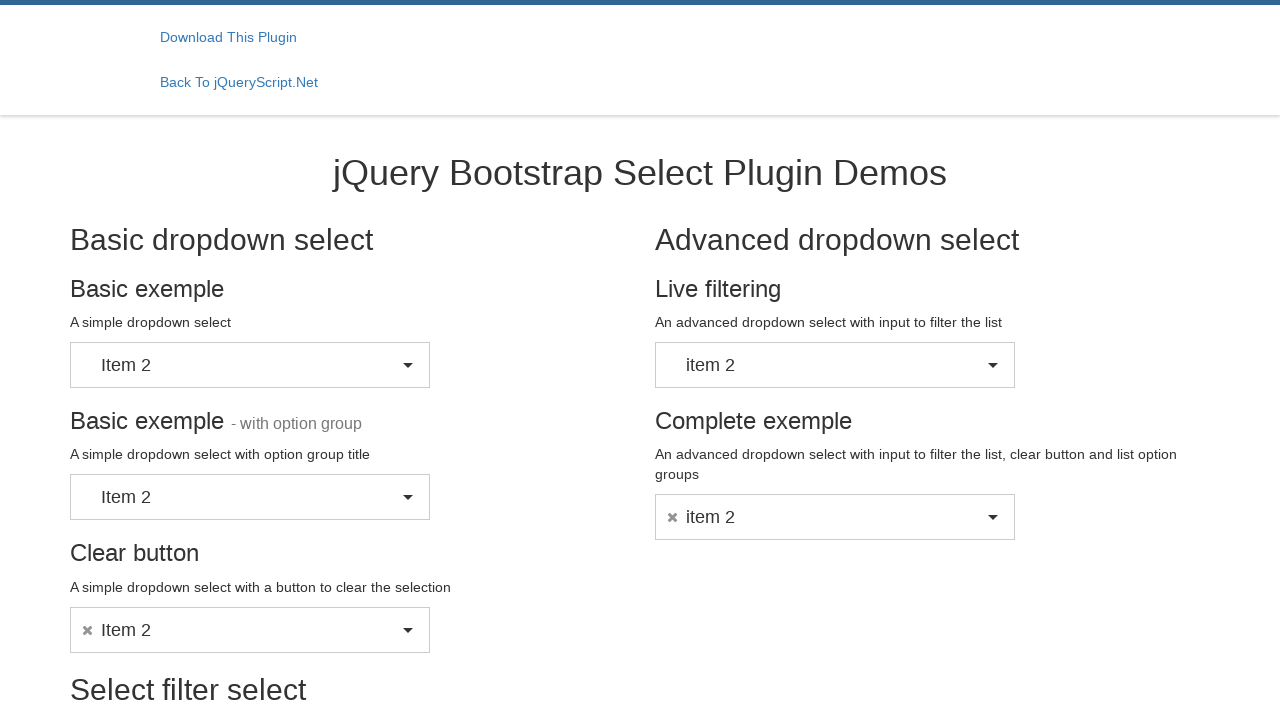